Tests clicking on the login/register button using various locator strategies on an e-commerce website

Starting URL: https://shop-global.malaicha.com/

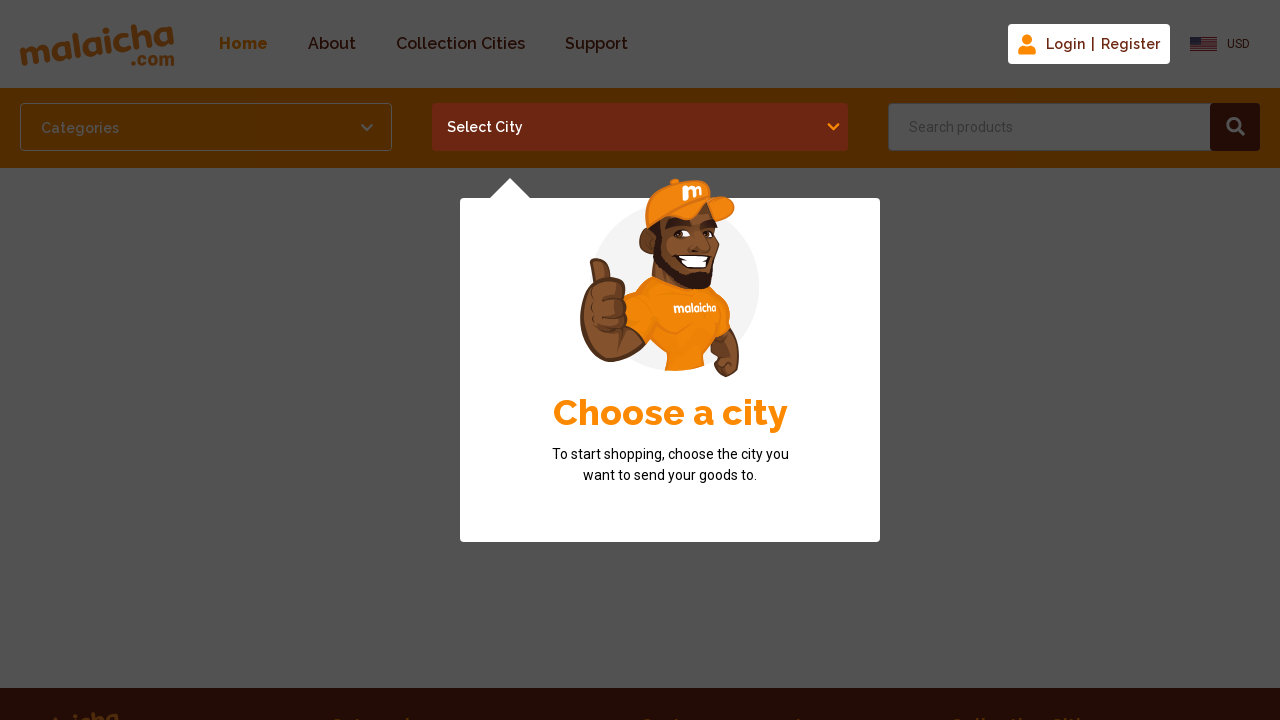

Clicked login/register button using XPath with parent axis at (1089, 44) on xpath=//span[@class='loginRegister']/parent::button
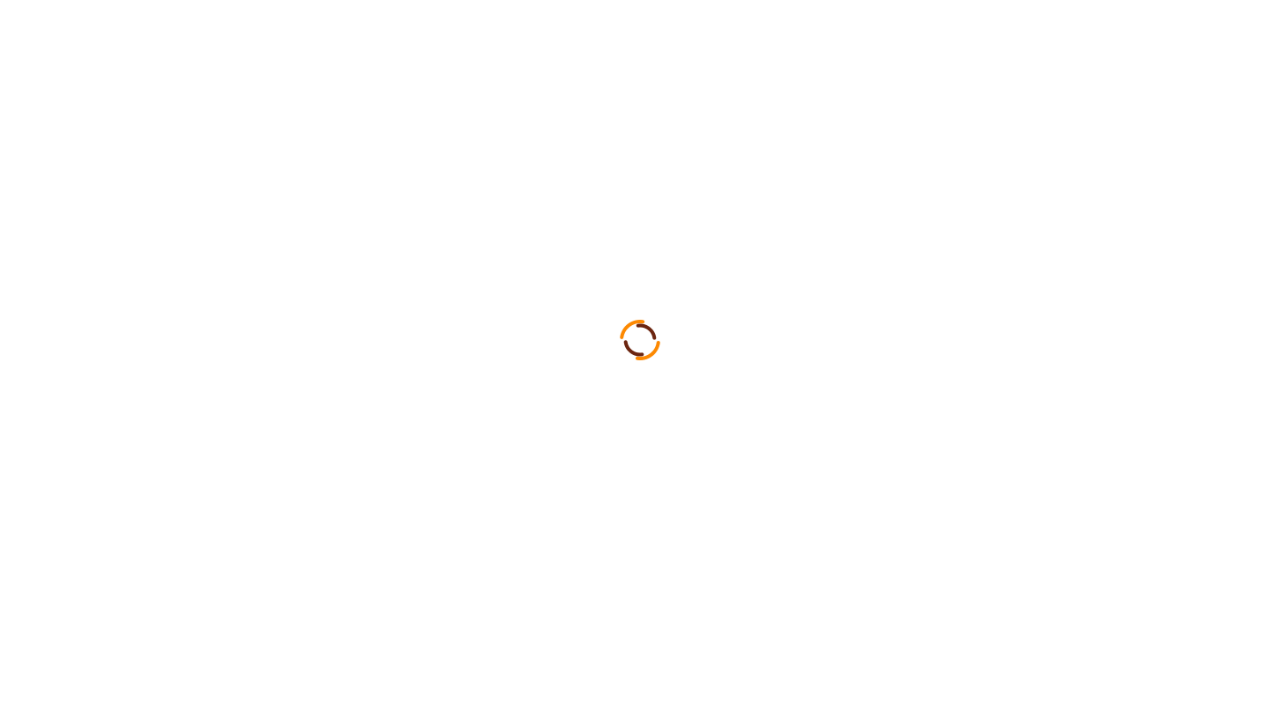

Waited 4 seconds for login/register action to complete
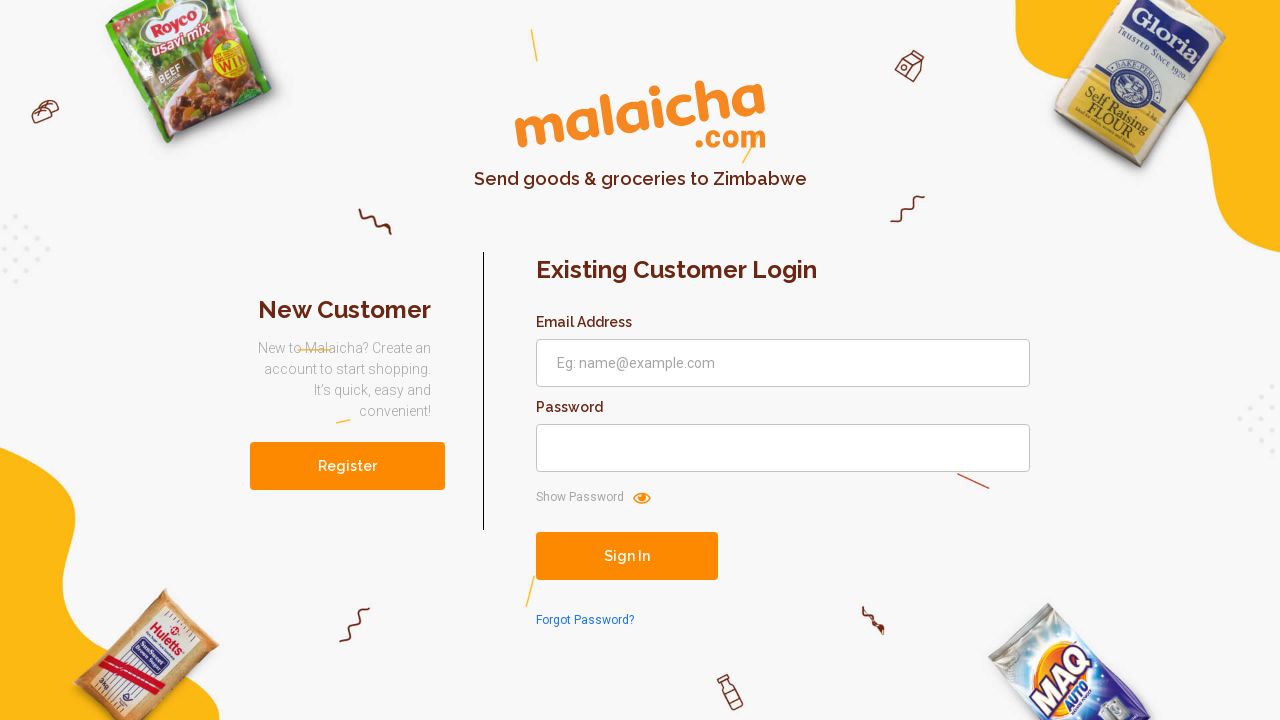

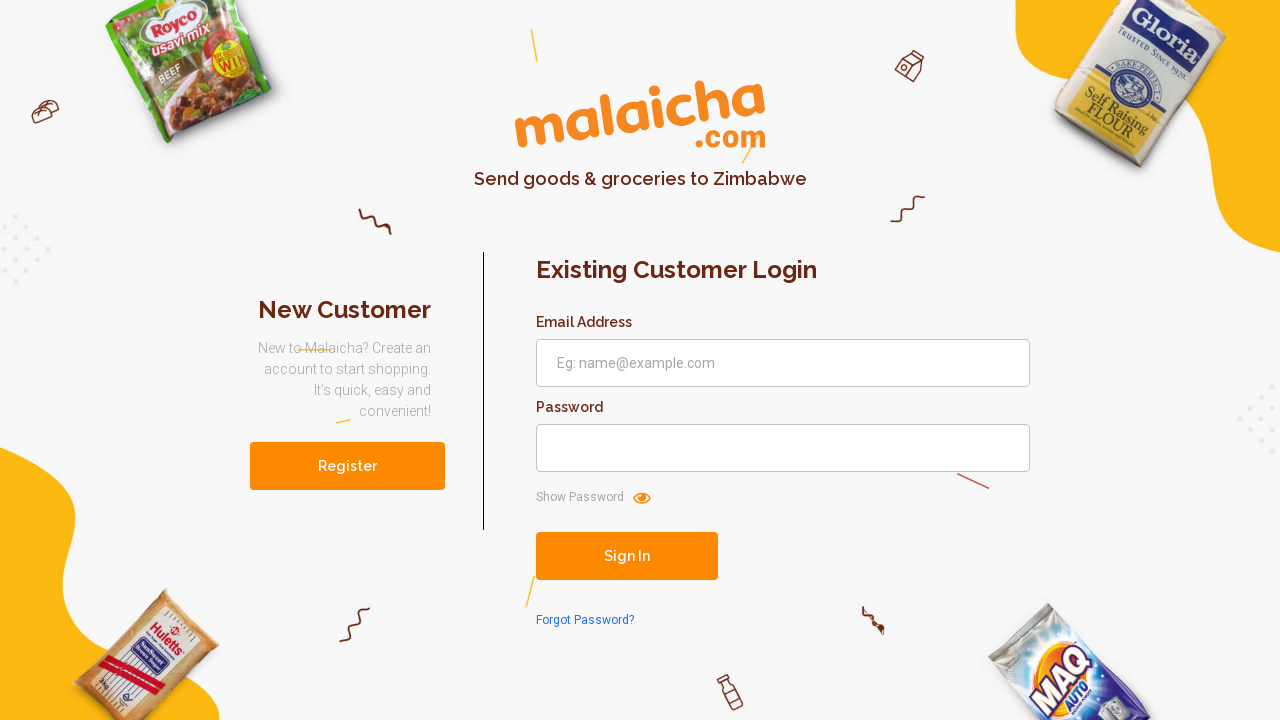